Tests clicking a button with a specific class attribute three times and accepting alert dialogs that appear

Starting URL: http://uitestingplayground.com/classattr

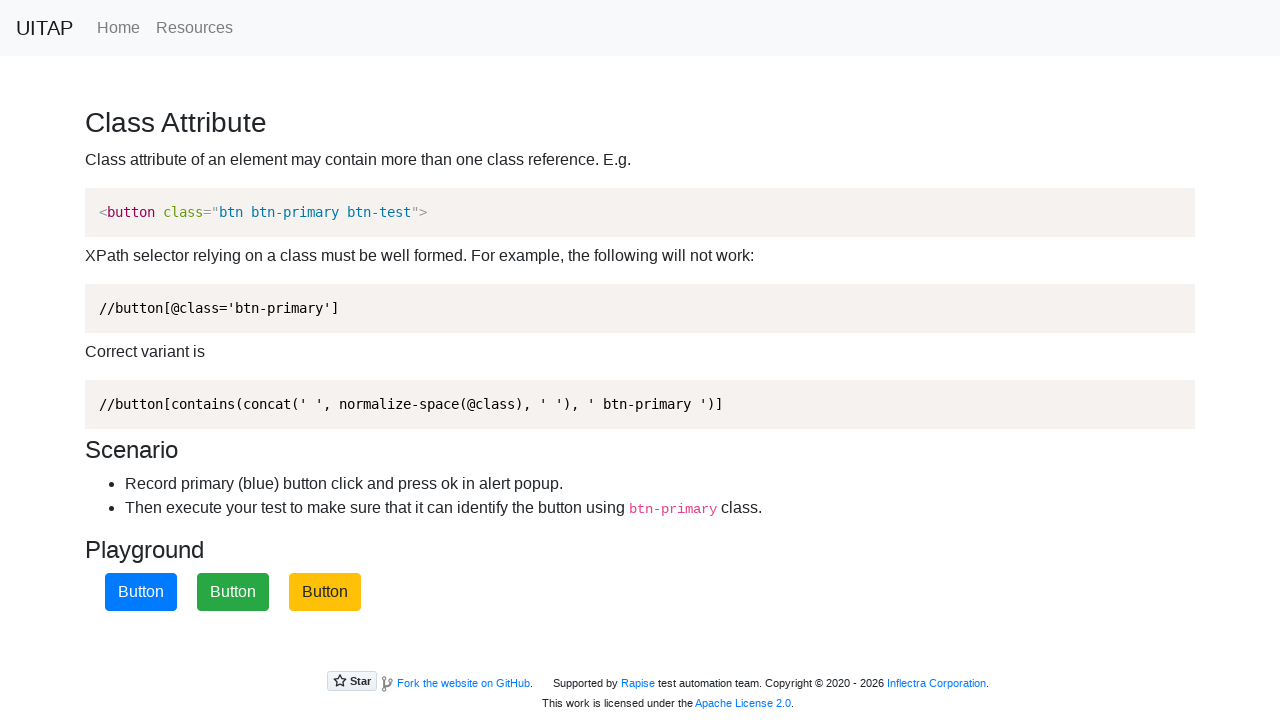

Clicked the btn-primary button at (141, 592) on xpath=//button[contains(concat(' ', normalize-space(@class), ' '), ' btn-primary
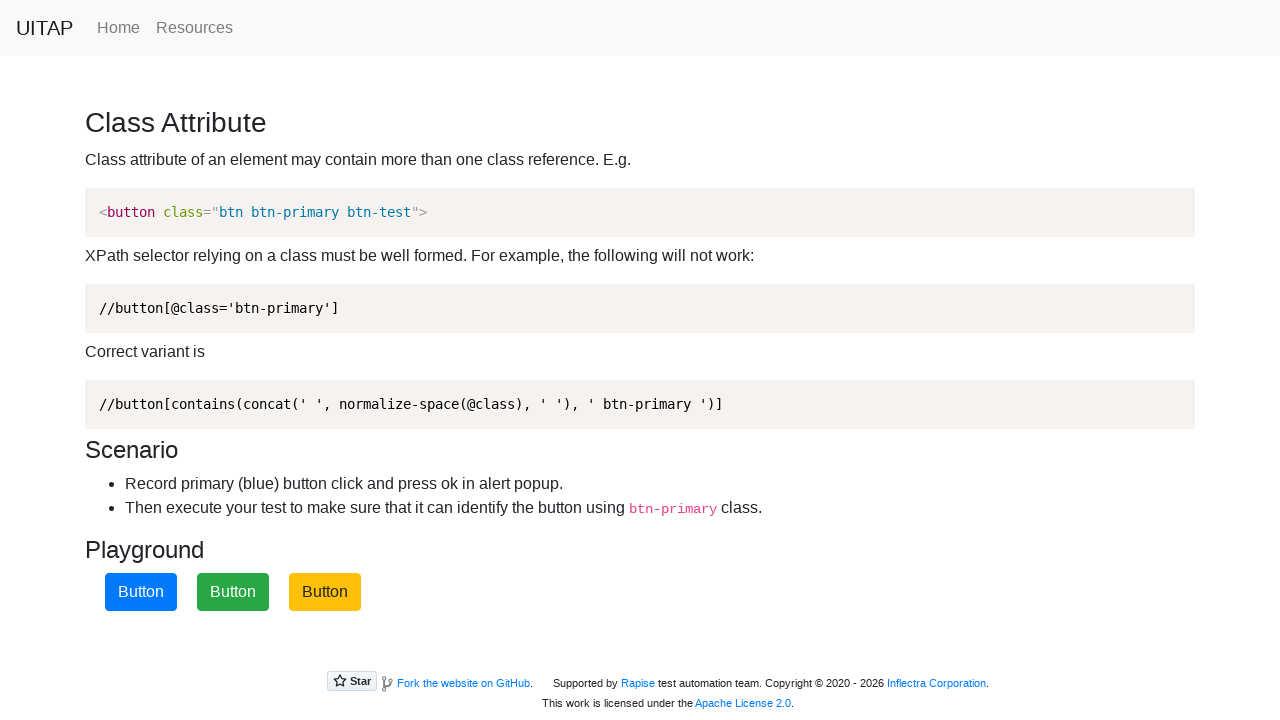

Accepted alert dialog
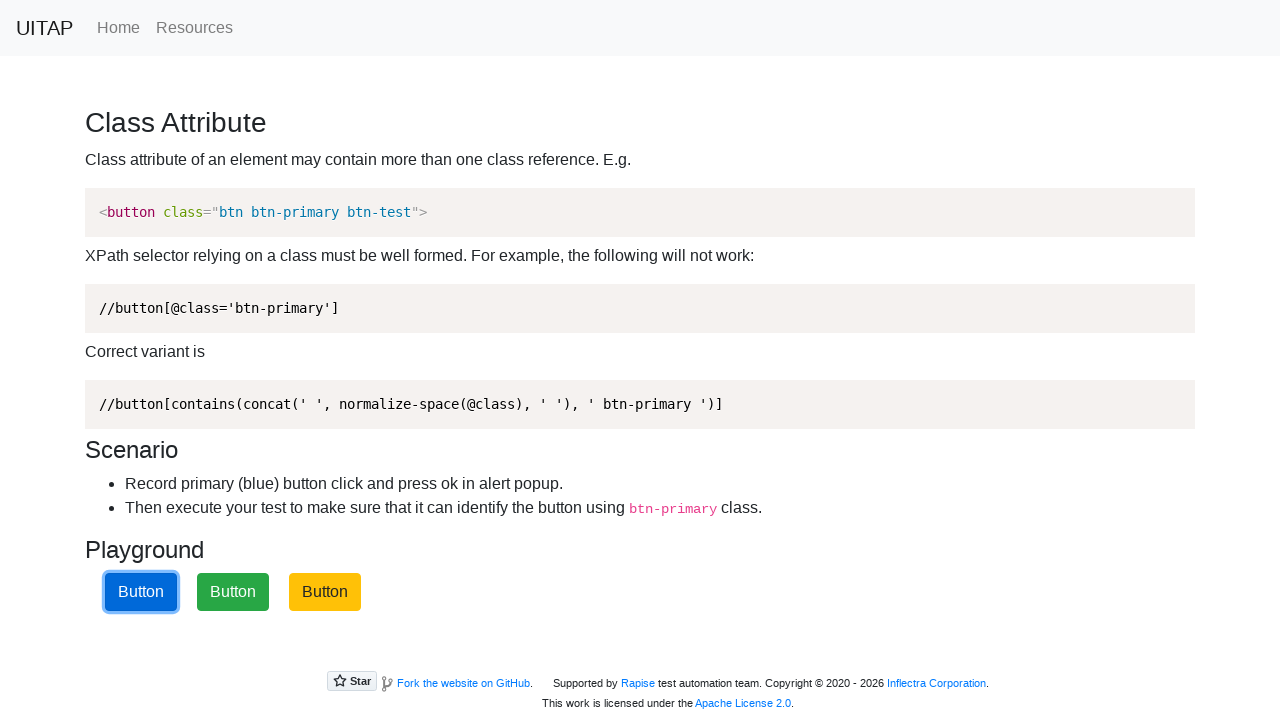

Clicked the btn-primary button at (141, 592) on xpath=//button[contains(concat(' ', normalize-space(@class), ' '), ' btn-primary
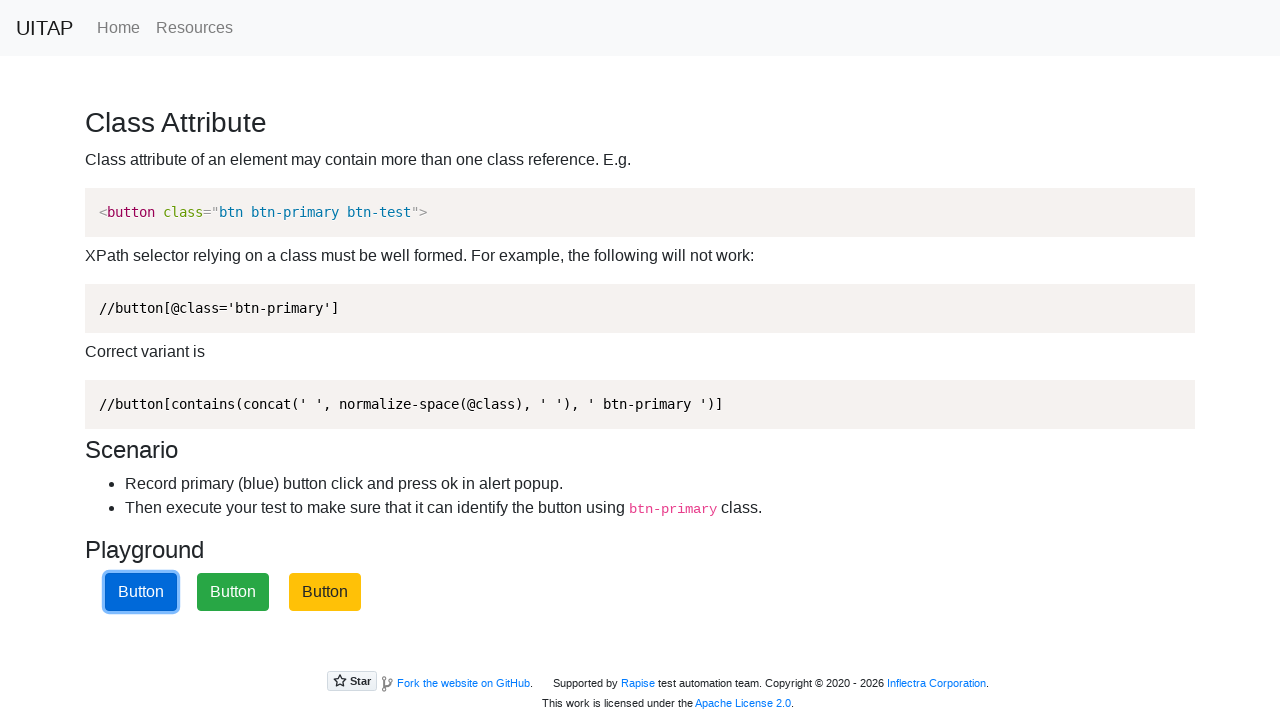

Accepted alert dialog
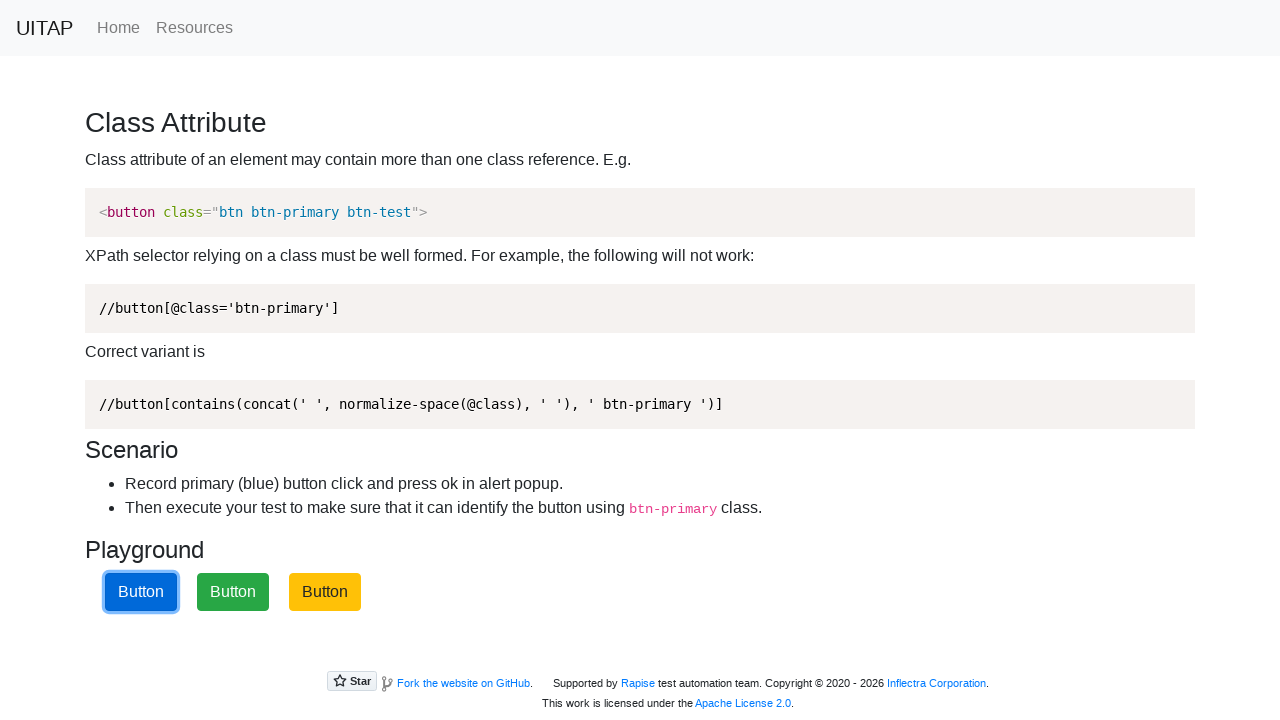

Clicked the btn-primary button at (141, 592) on xpath=//button[contains(concat(' ', normalize-space(@class), ' '), ' btn-primary
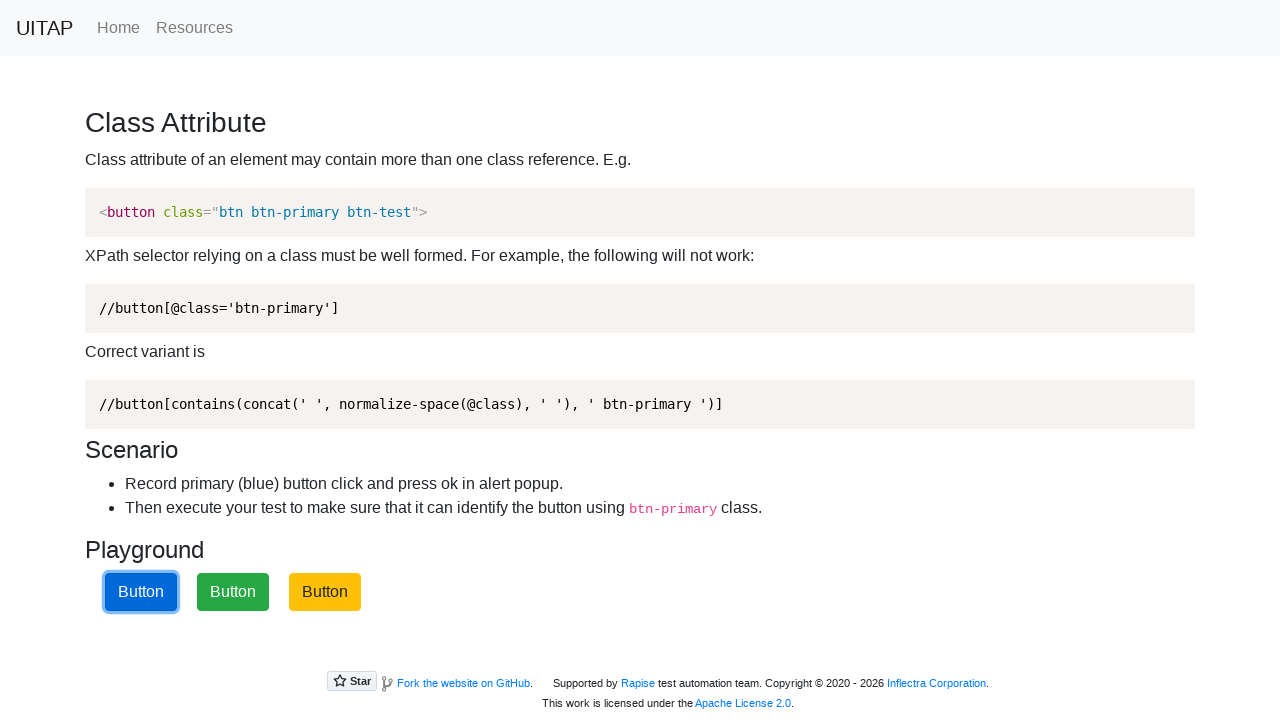

Accepted alert dialog
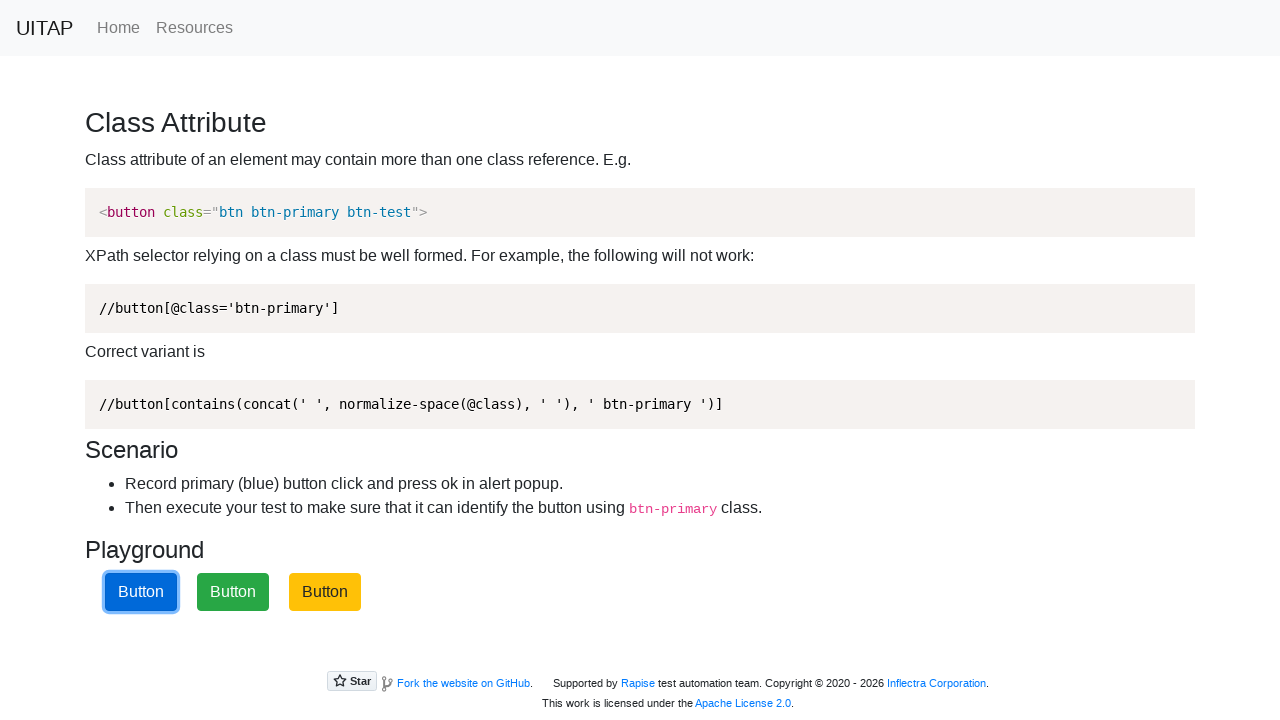

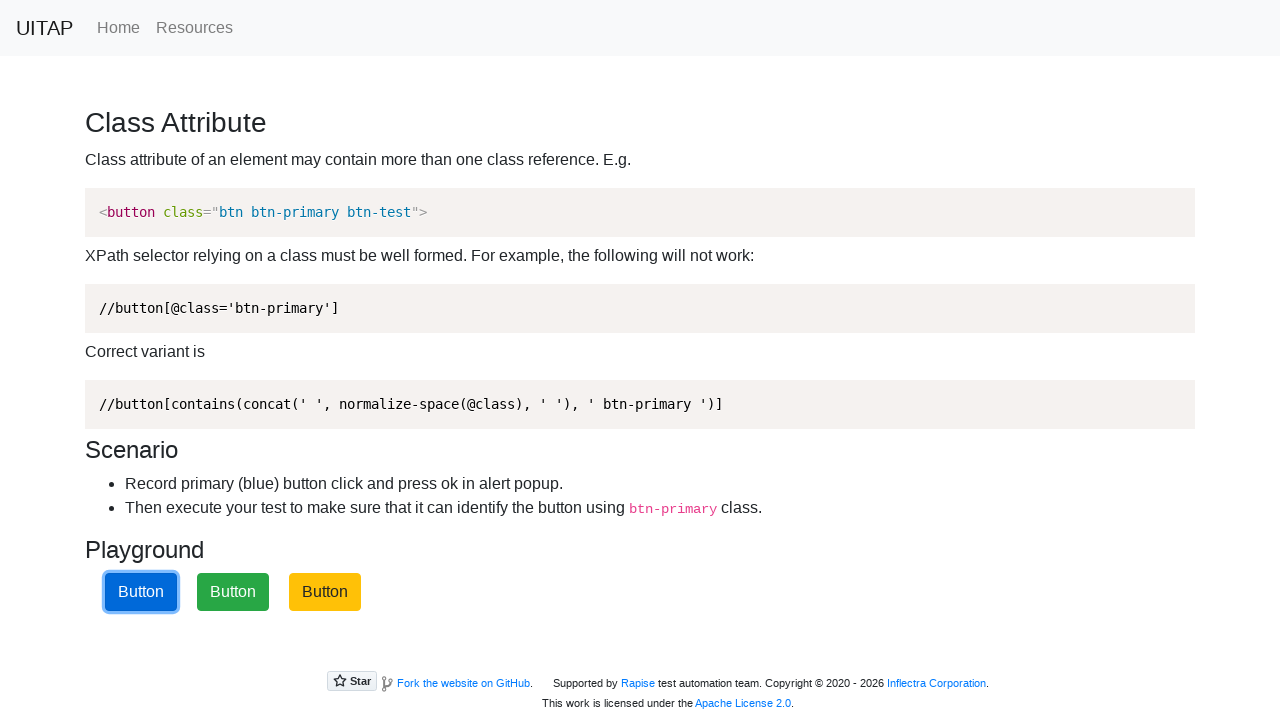